Tests that browser back button navigation works correctly with filter views

Starting URL: https://demo.playwright.dev/todomvc

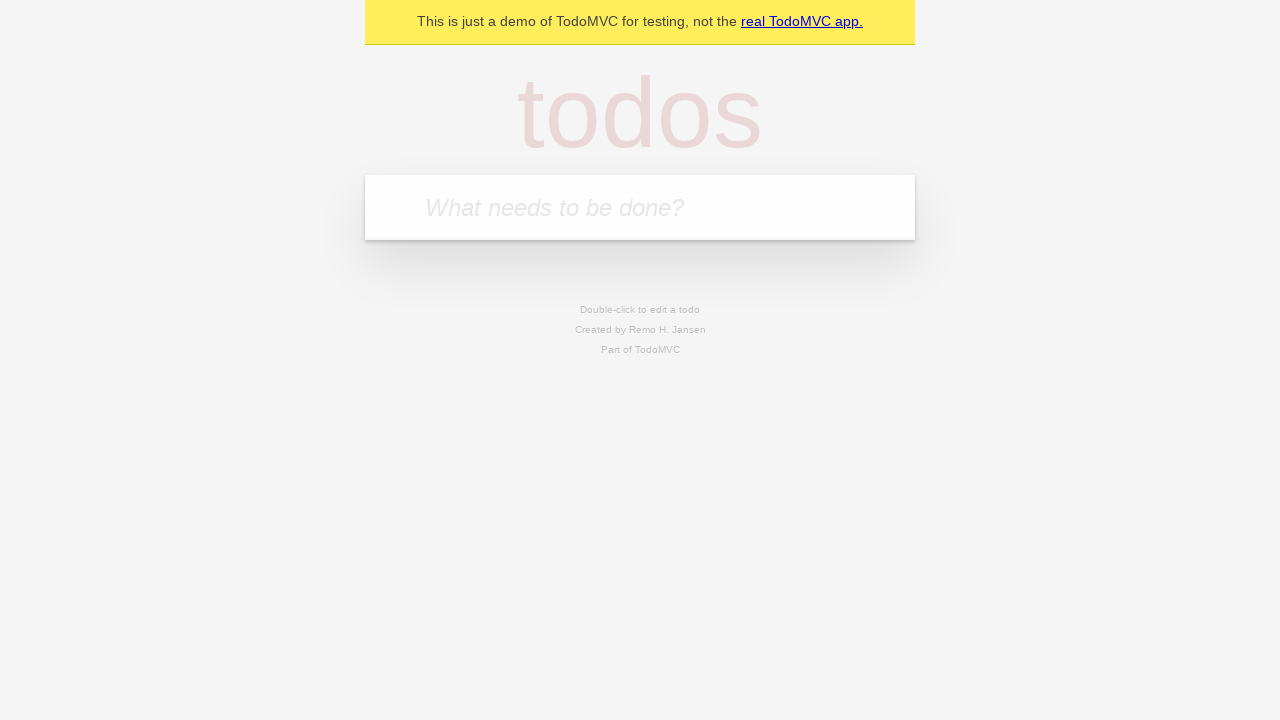

Filled todo input with 'buy some cheese' on internal:attr=[placeholder="What needs to be done?"i]
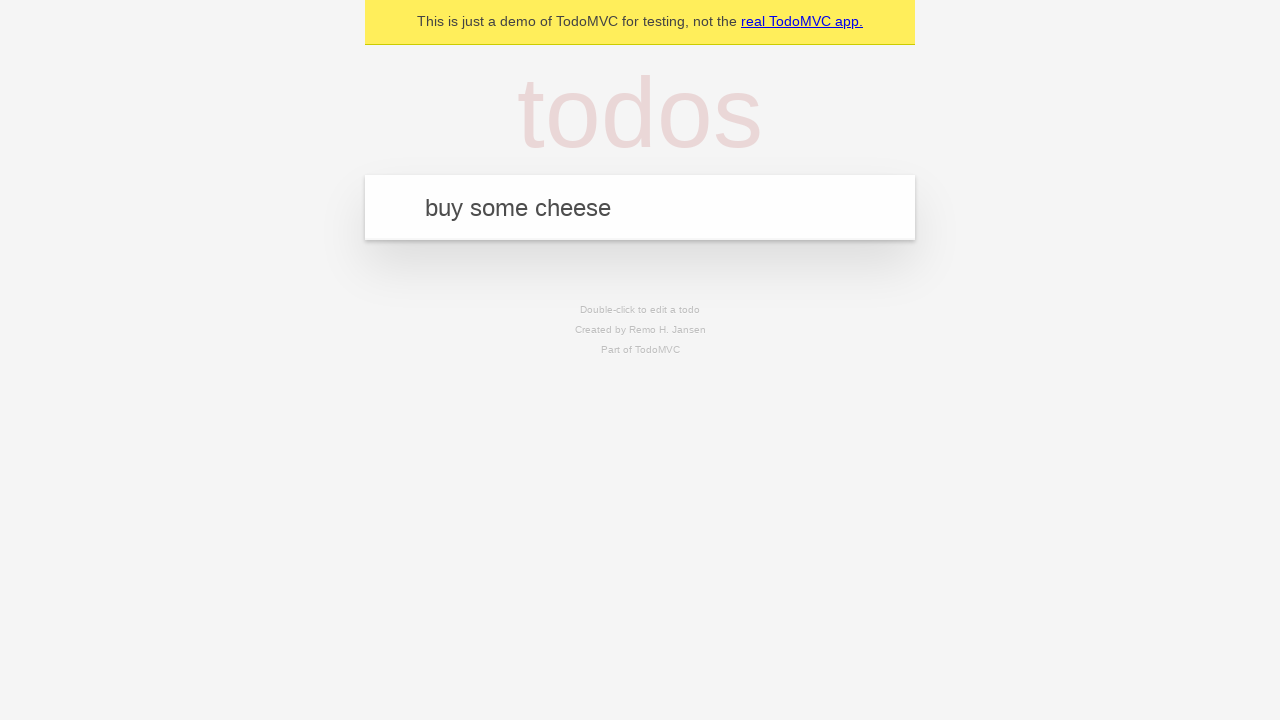

Pressed Enter to add first todo on internal:attr=[placeholder="What needs to be done?"i]
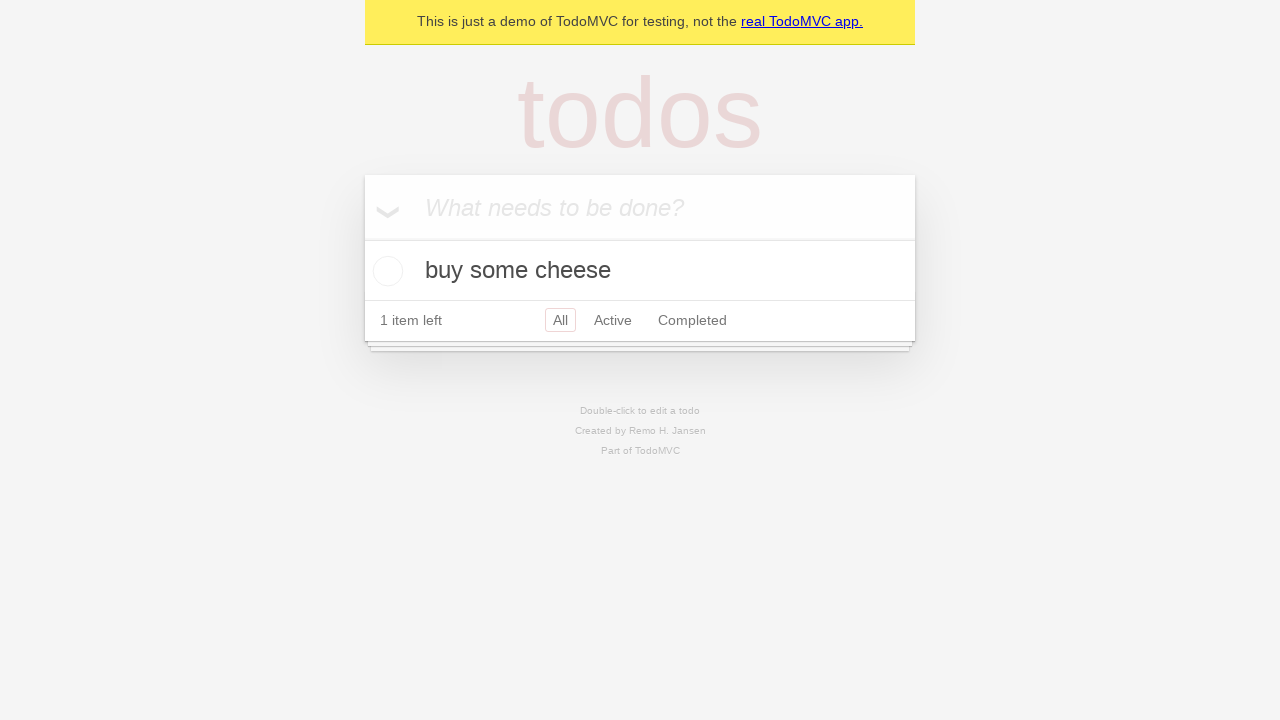

Filled todo input with 'feed the cat' on internal:attr=[placeholder="What needs to be done?"i]
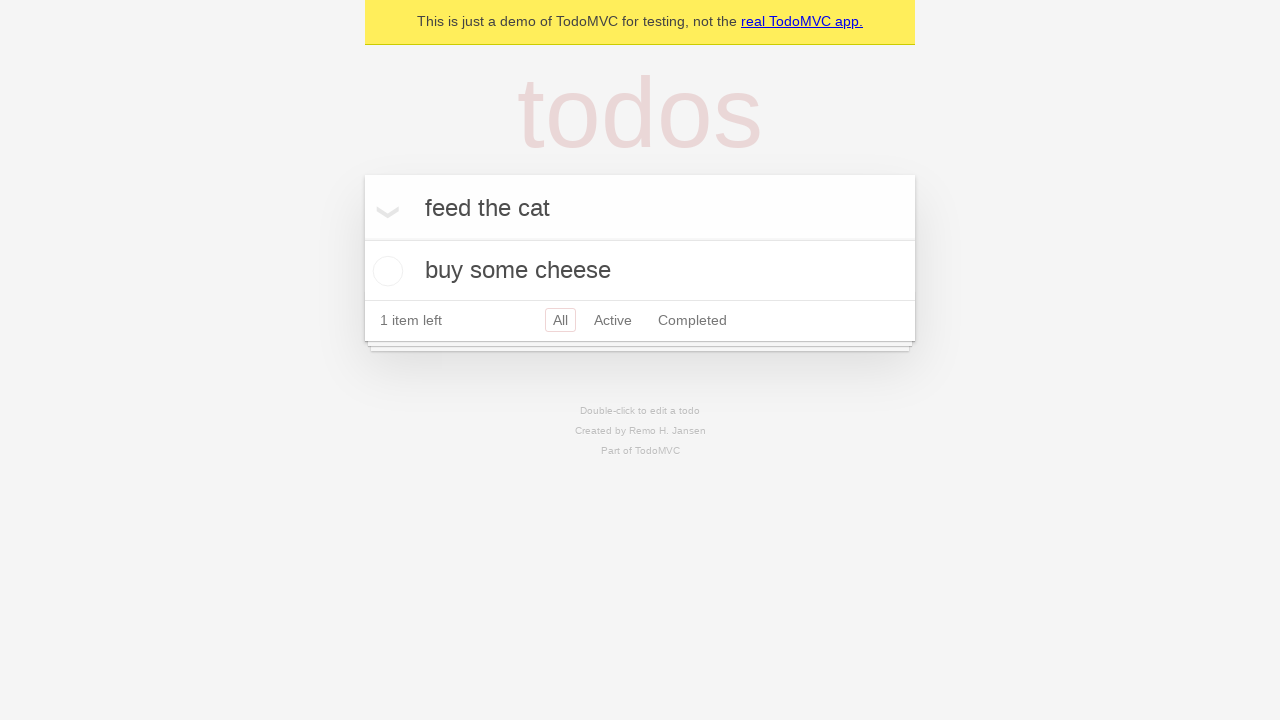

Pressed Enter to add second todo on internal:attr=[placeholder="What needs to be done?"i]
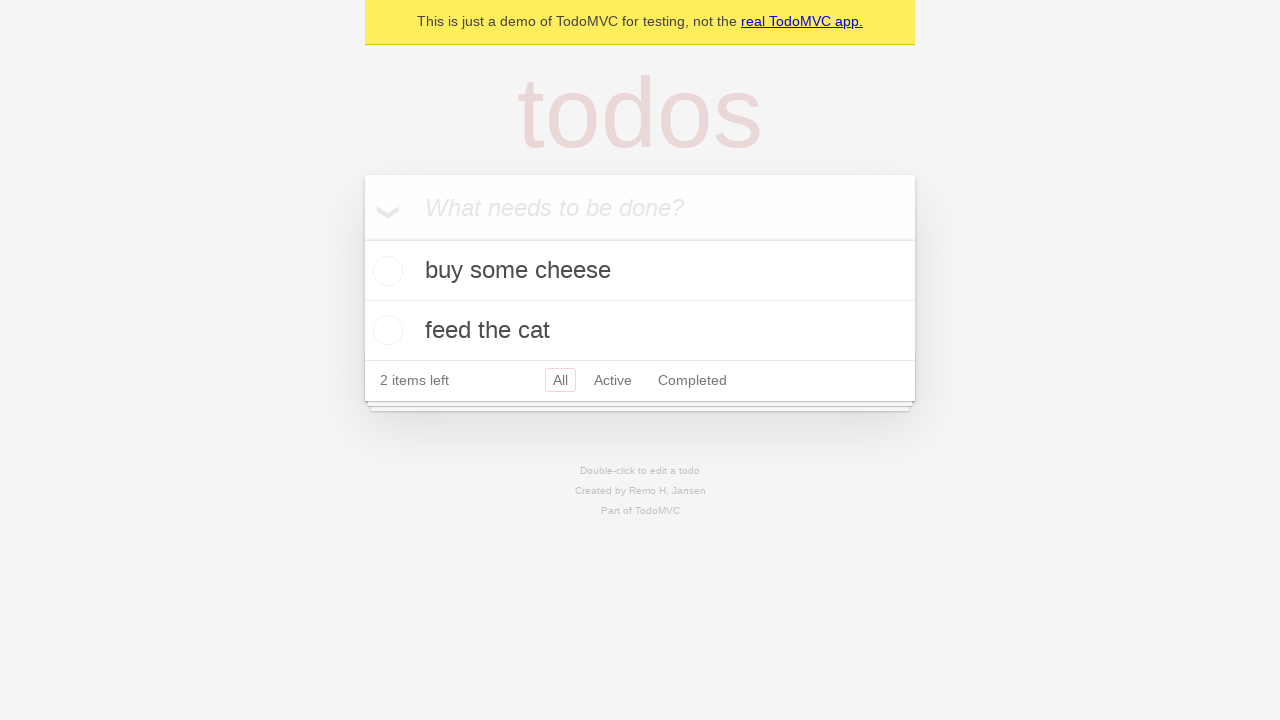

Filled todo input with 'book a doctors appointment' on internal:attr=[placeholder="What needs to be done?"i]
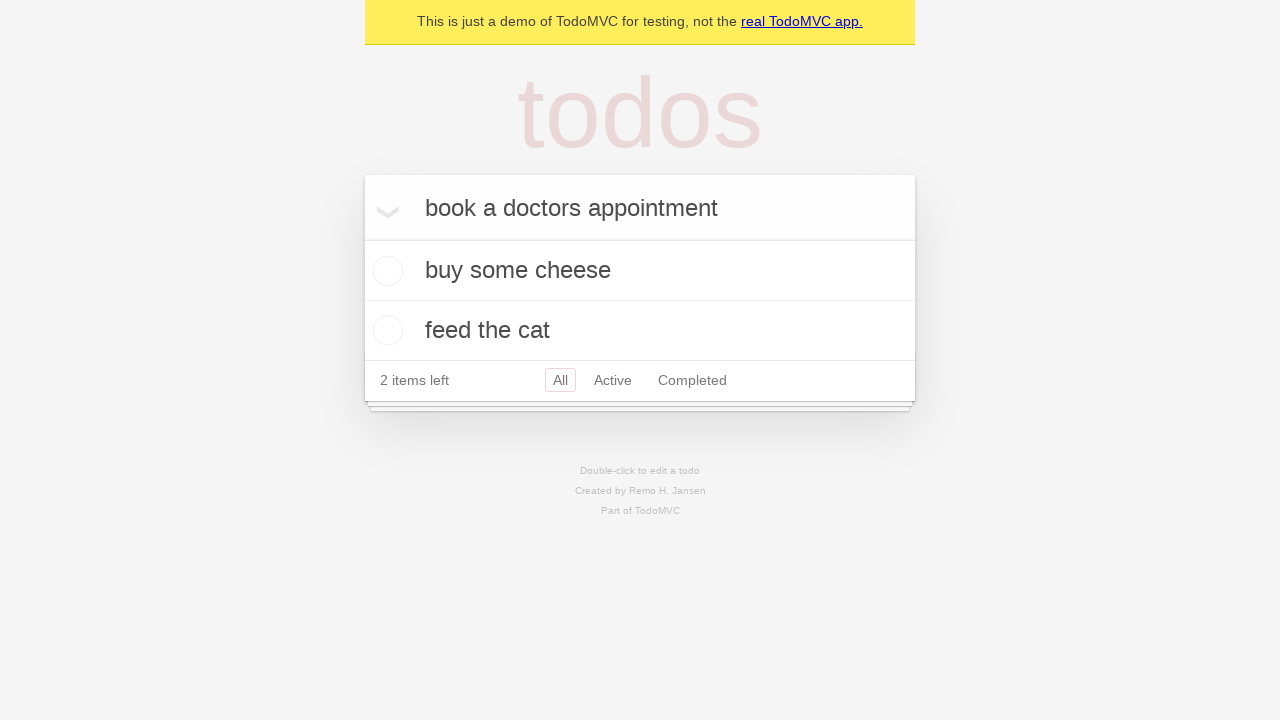

Pressed Enter to add third todo on internal:attr=[placeholder="What needs to be done?"i]
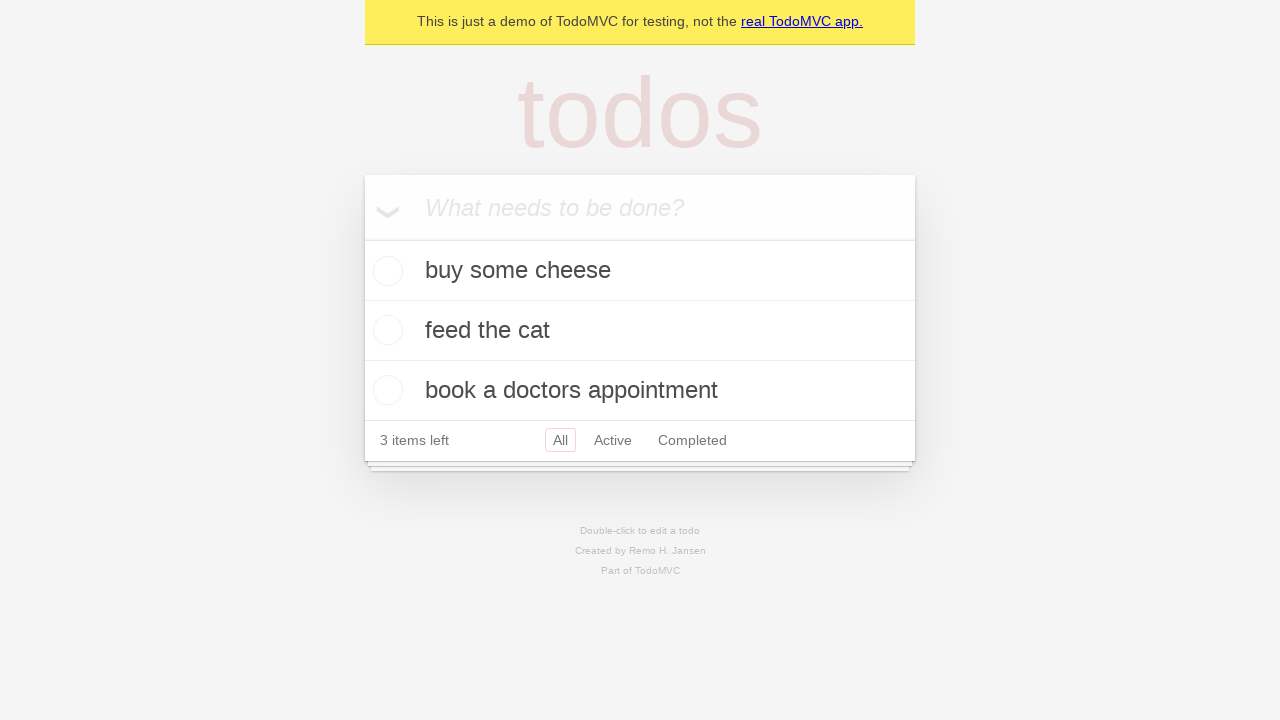

Checked the second todo item at (385, 330) on internal:testid=[data-testid="todo-item"s] >> nth=1 >> internal:role=checkbox
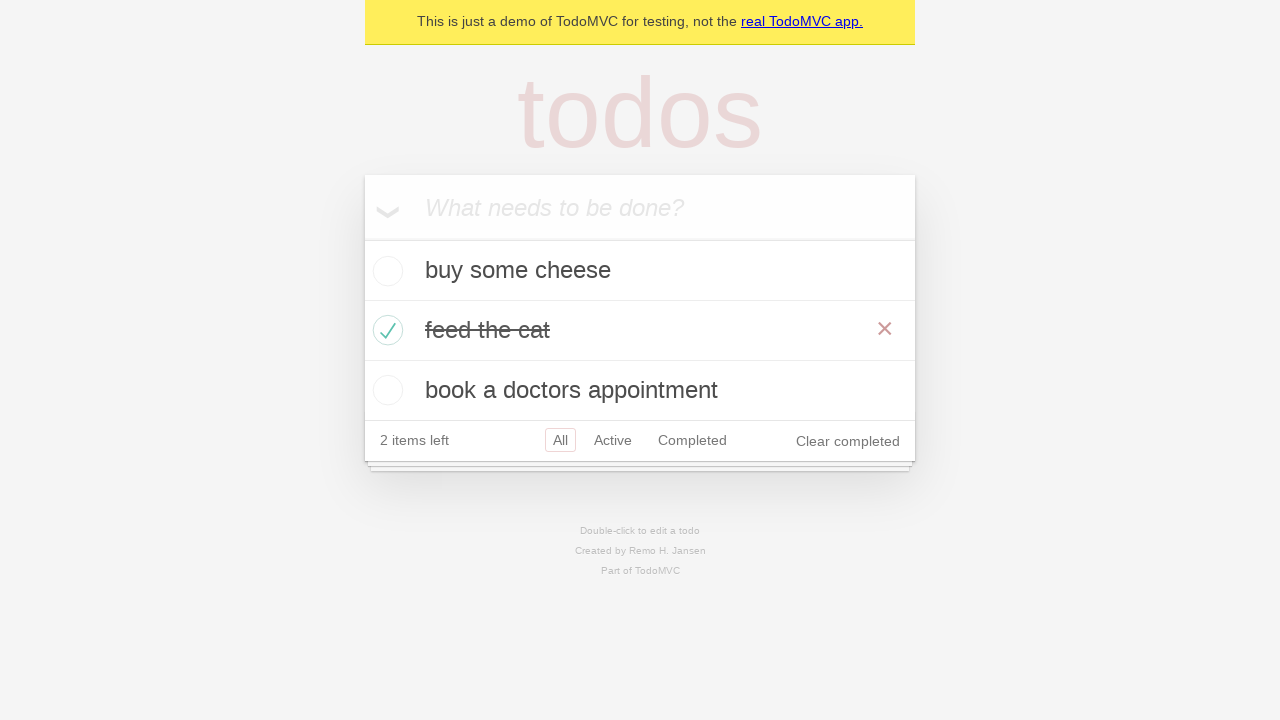

Clicked 'All' filter link at (560, 440) on internal:role=link[name="All"i]
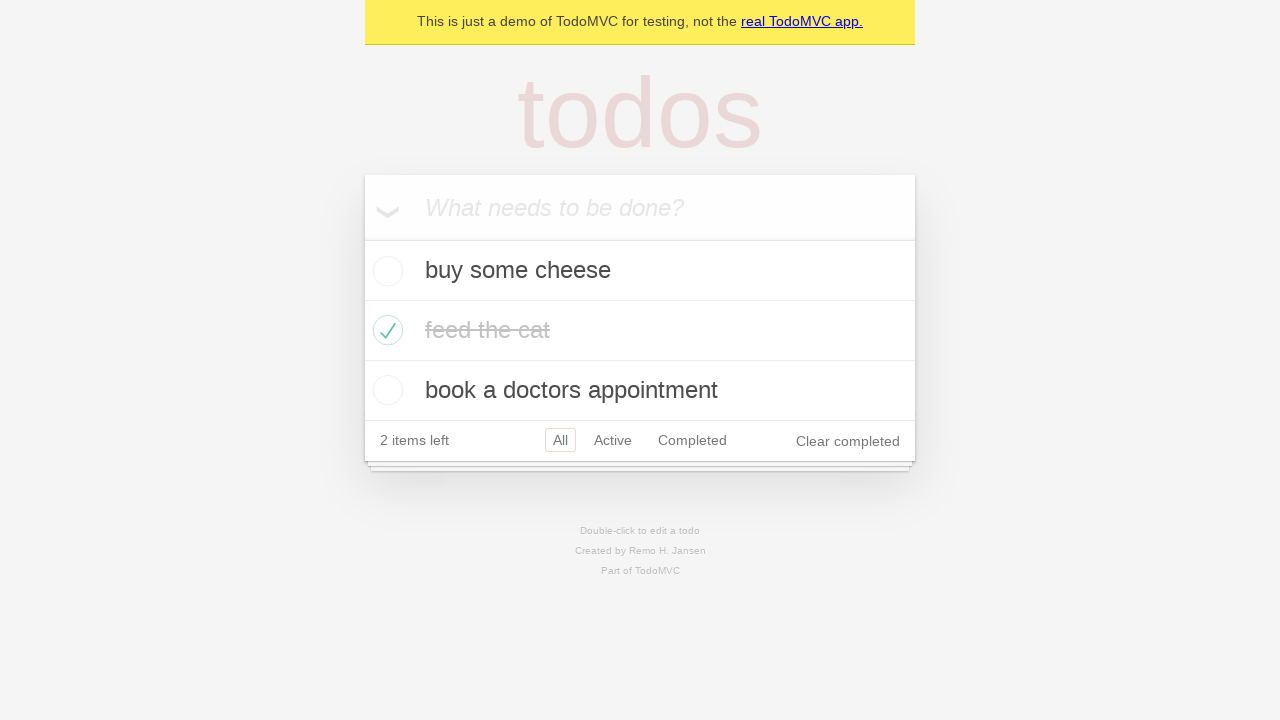

Clicked 'Active' filter link at (613, 440) on internal:role=link[name="Active"i]
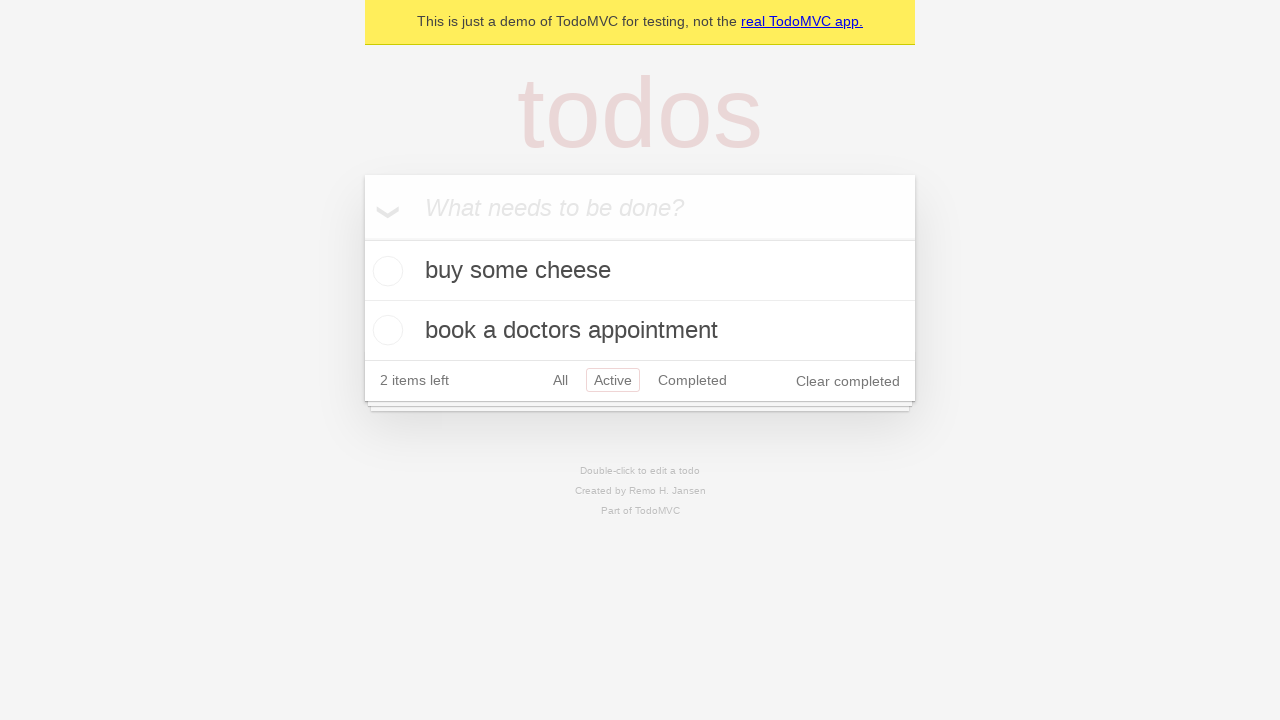

Clicked 'Completed' filter link at (692, 380) on internal:role=link[name="Completed"i]
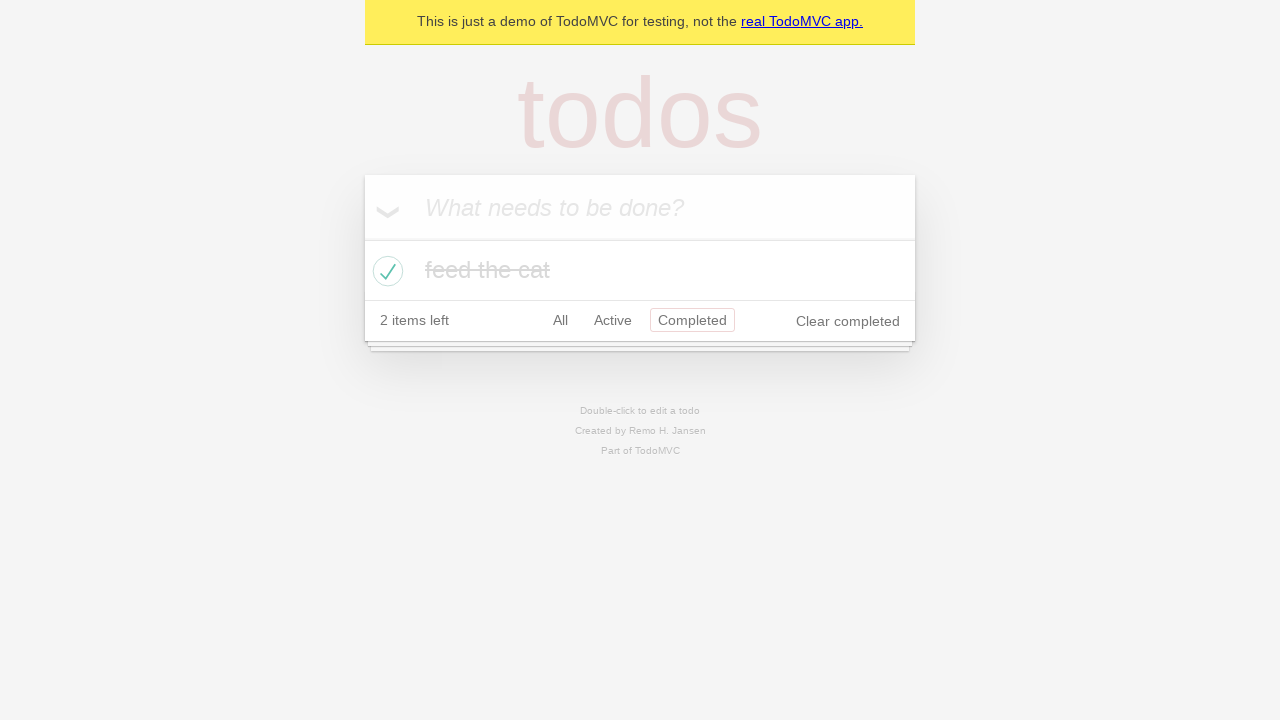

Navigated back to 'Active' filter view
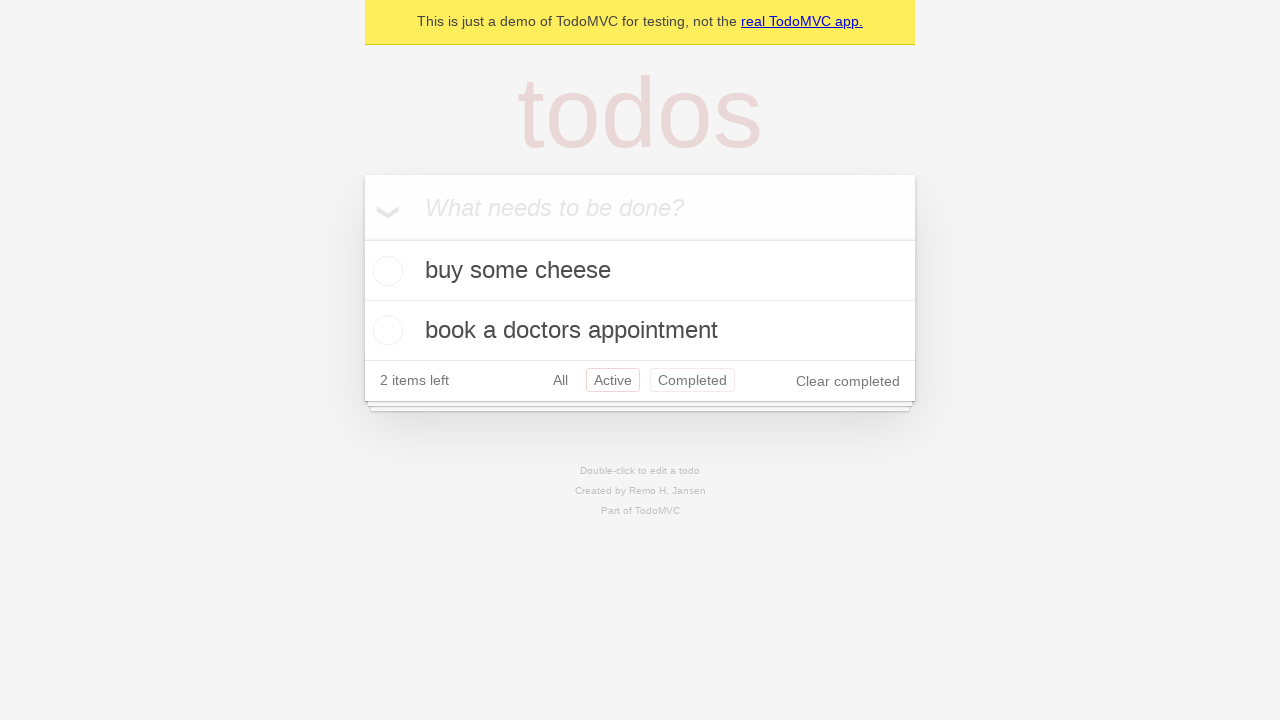

Navigated back to 'All' filter view
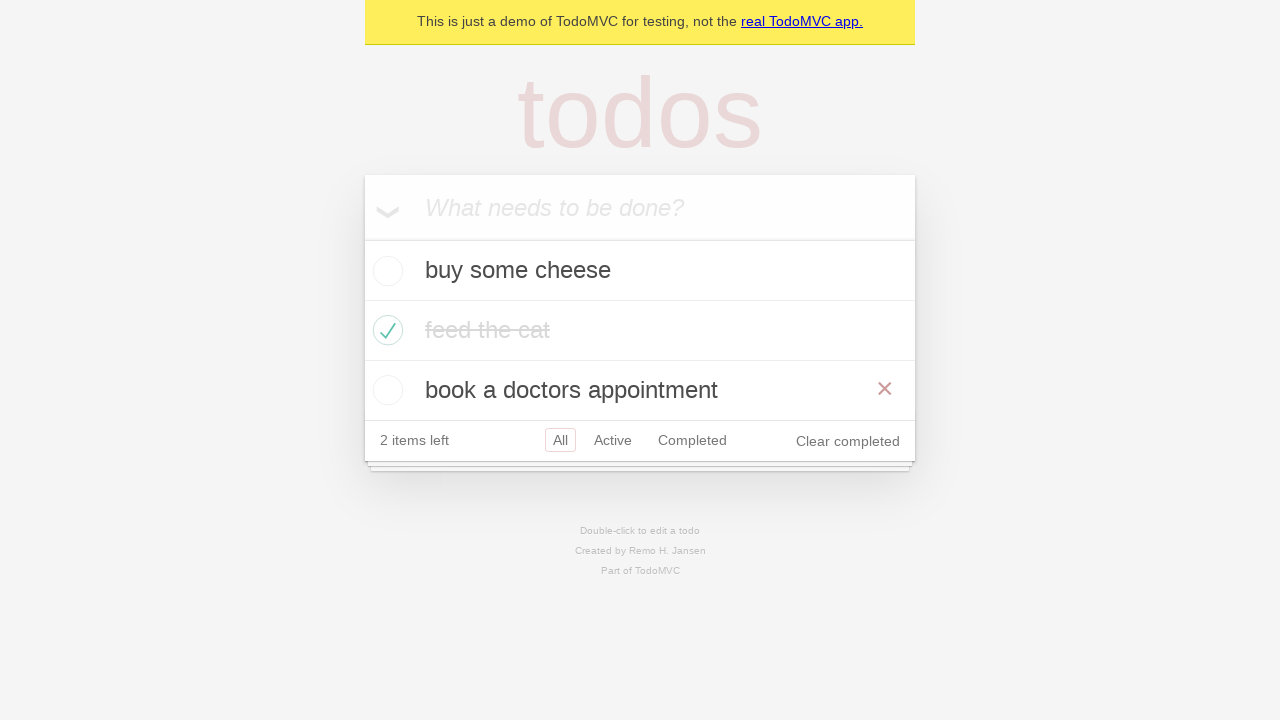

Todo items loaded on page after back navigation
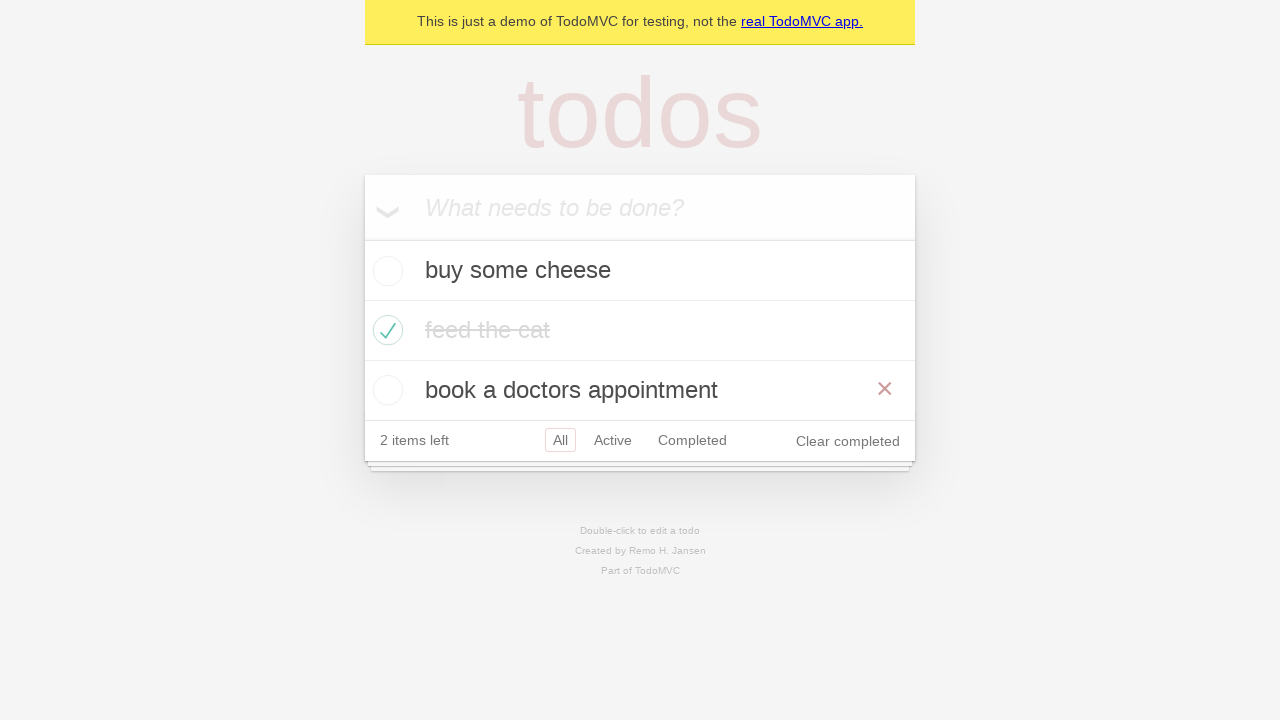

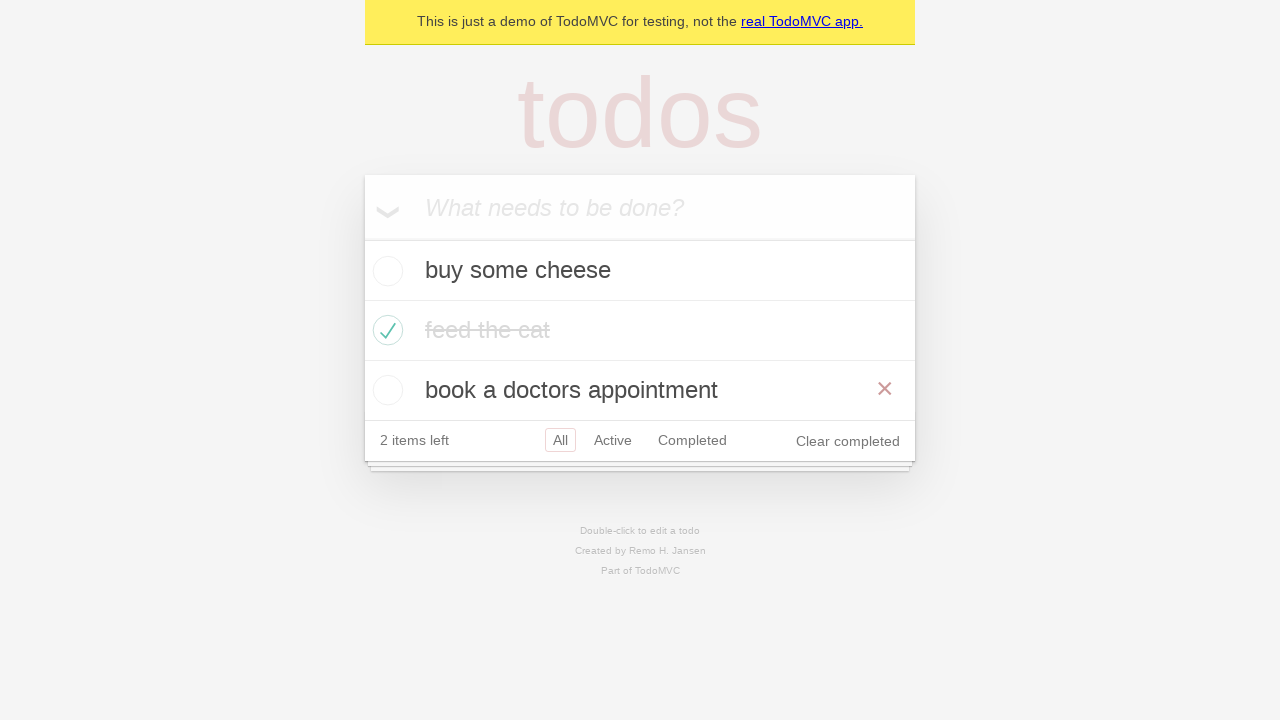